Tests a math challenge form by reading a value from the page, calculating log(abs(12*sin(x))), filling in the answer, checking required checkboxes, and submitting the form.

Starting URL: https://suninjuly.github.io/math.html

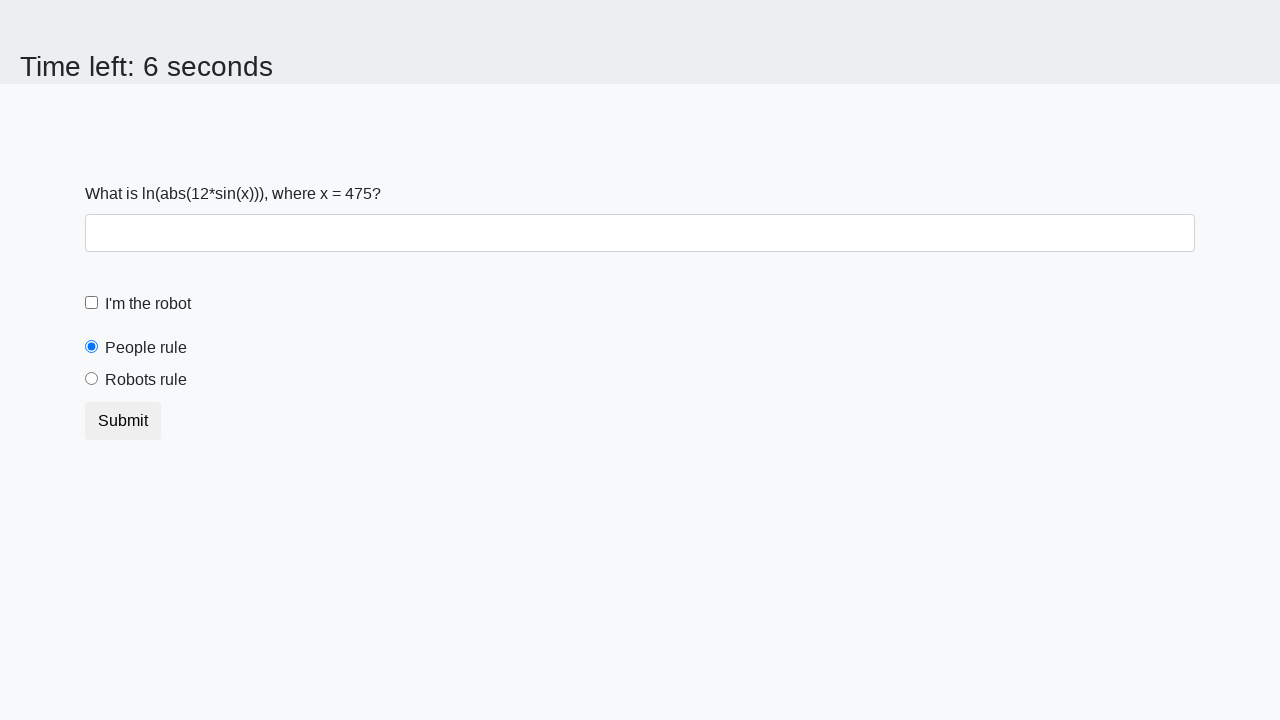

Read x value from #input_value element
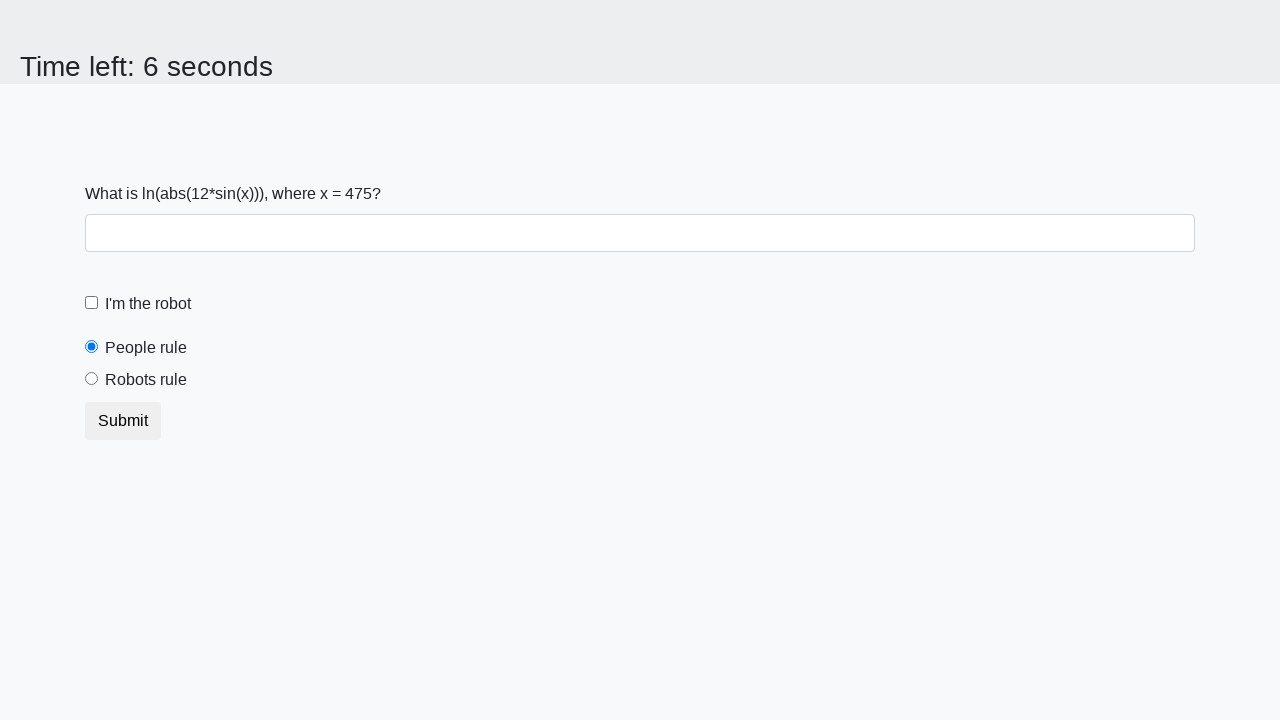

Converted x value to integer
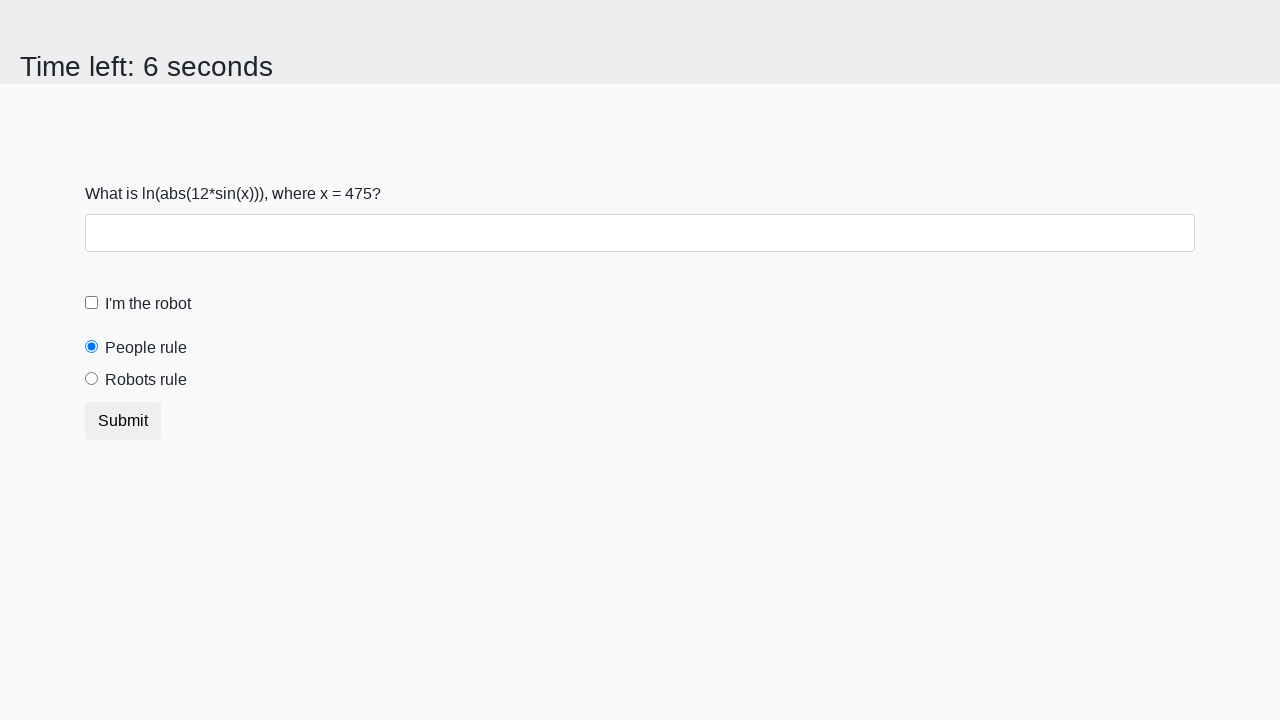

Calculated log(abs(12*sin(x))) and converted to string
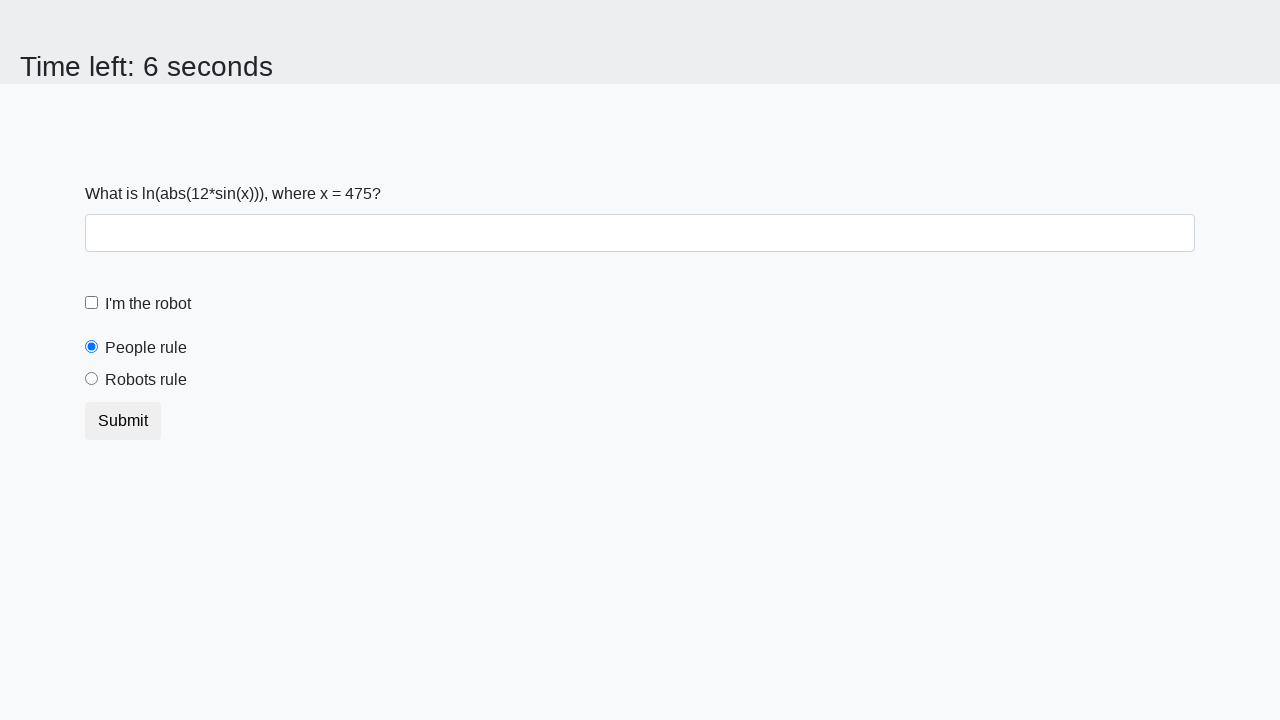

Filled answer field with calculated value on .form-control
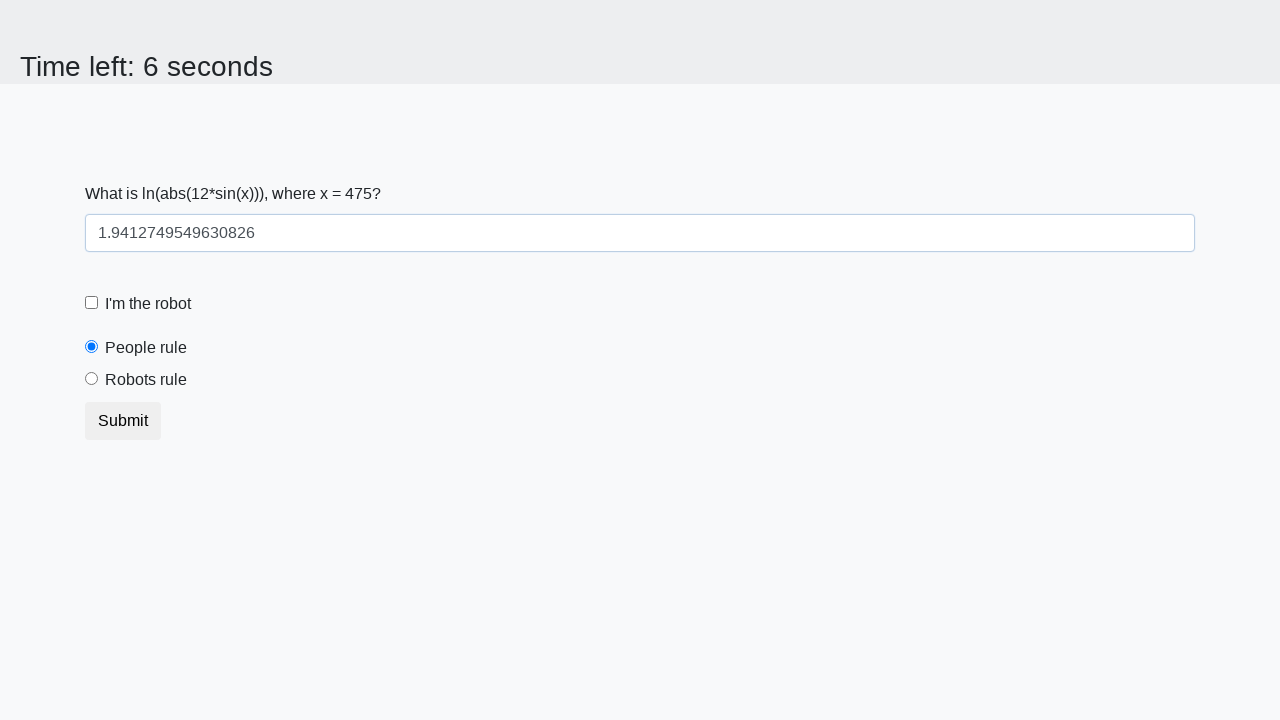

Clicked robot checkbox at (92, 303) on #robotCheckbox
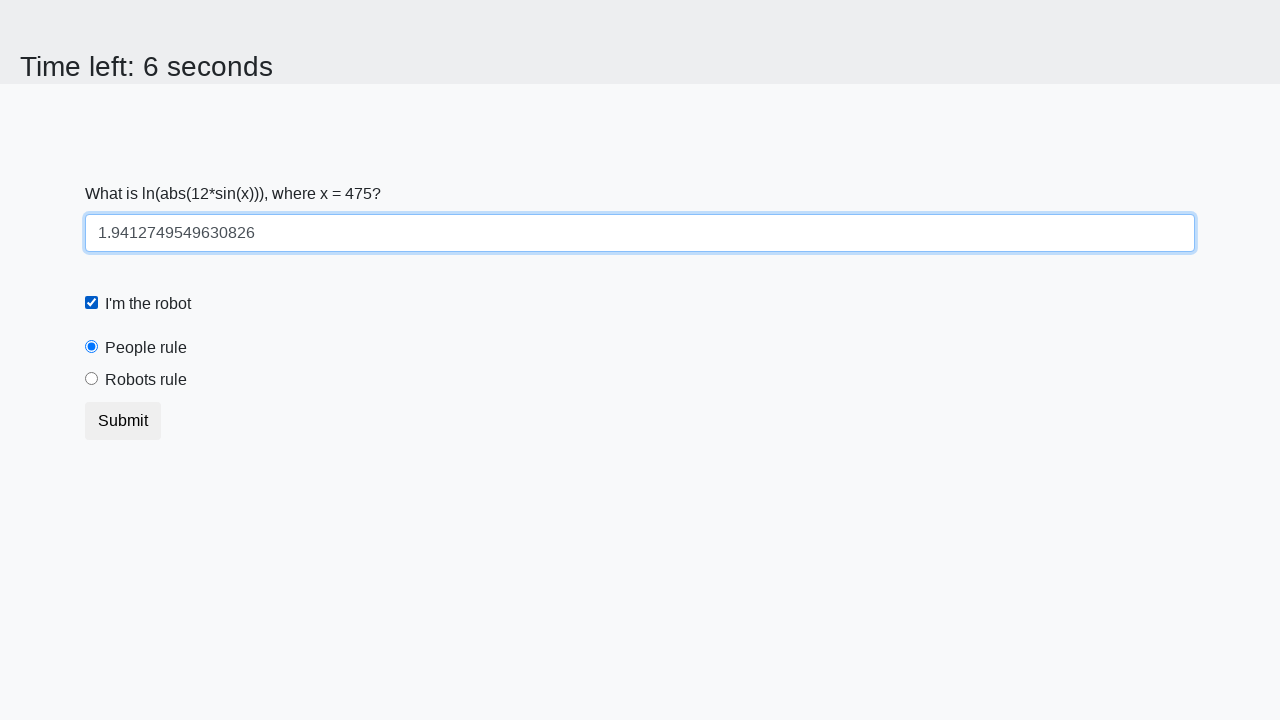

Clicked robots rule radio button at (92, 379) on #robotsRule
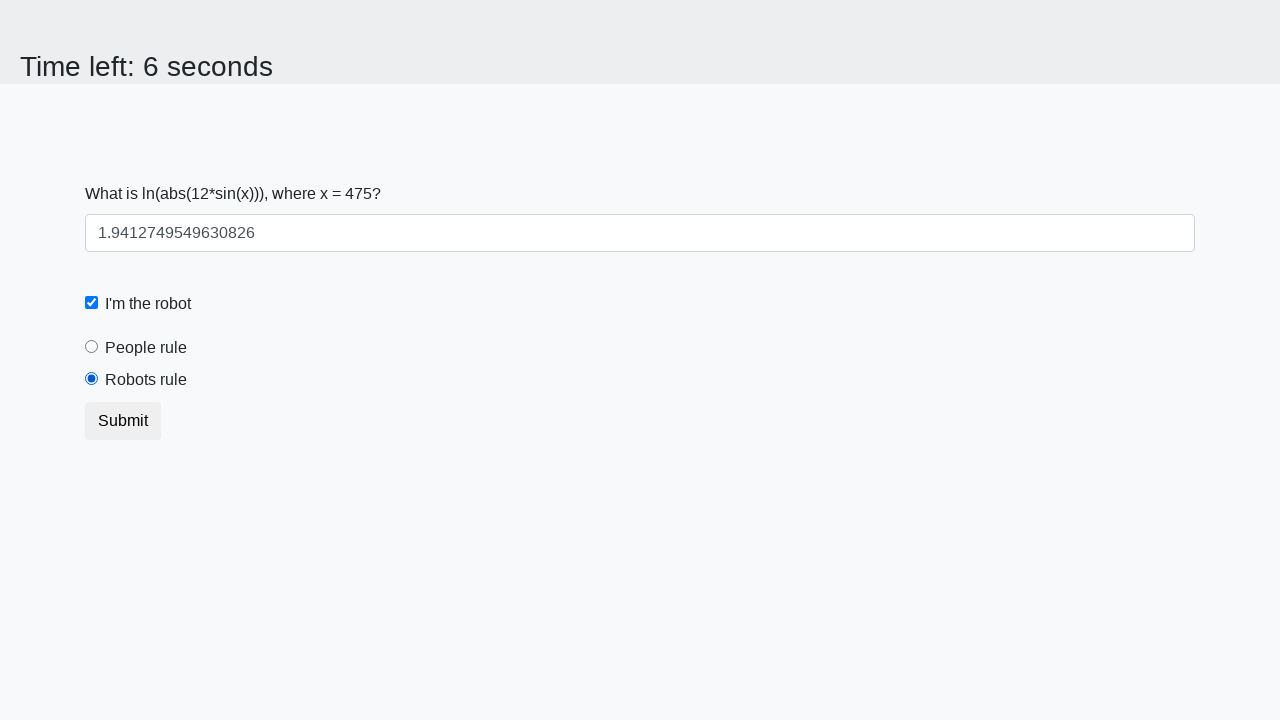

Submitted the form at (123, 421) on button.btn
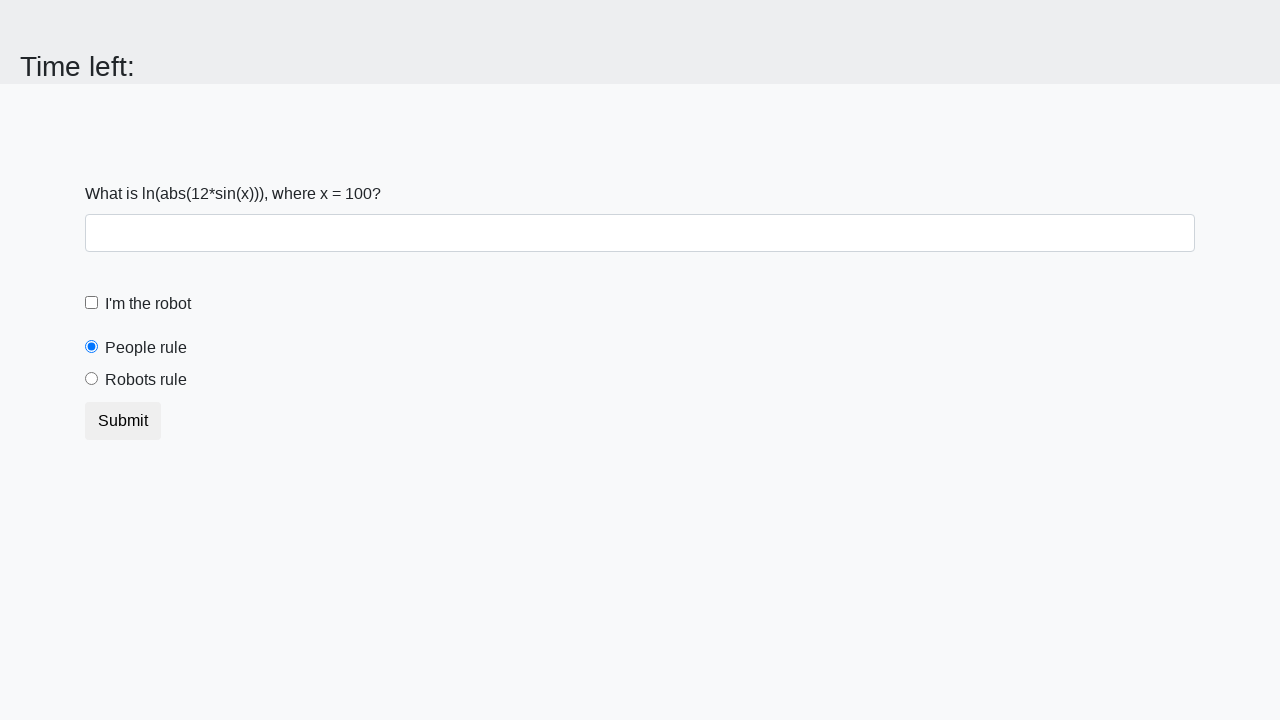

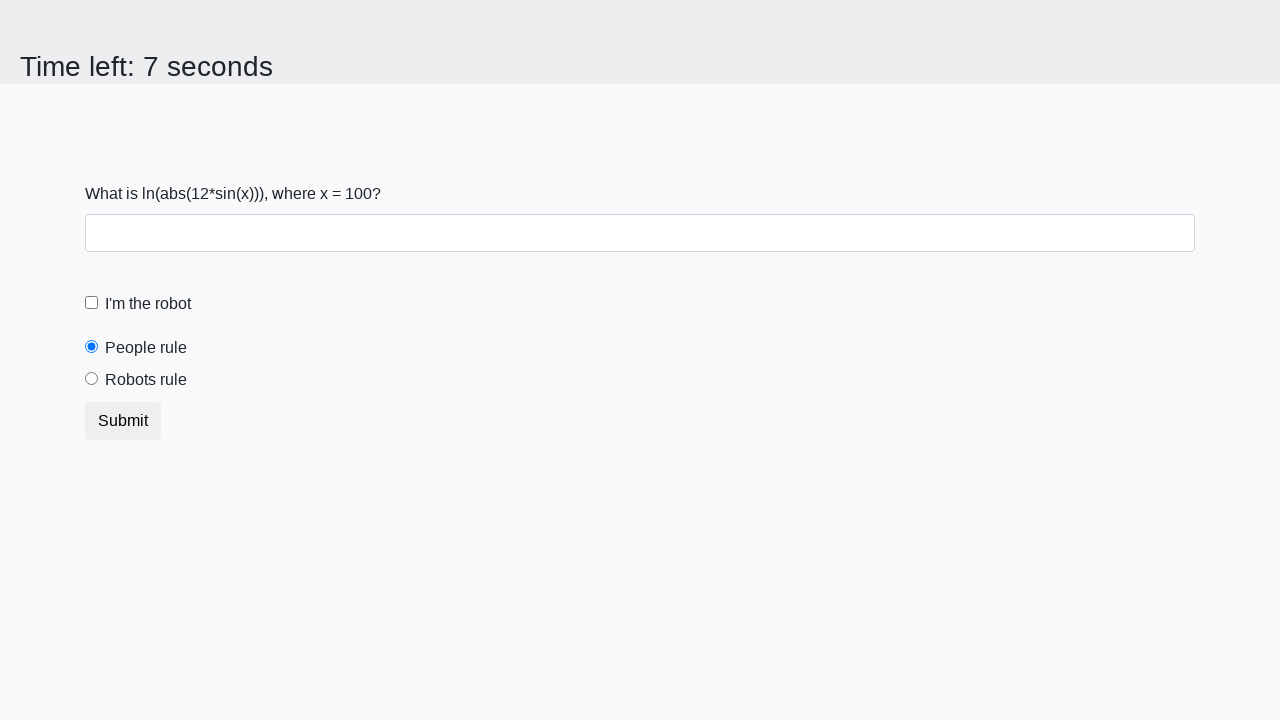